Tests clicking on the Multiple Buttons link, then clicking a "Don't Click" button that makes an element disappear, and verifies the result message shows "Now it's gone!"

Starting URL: https://practice.cydeo.com/

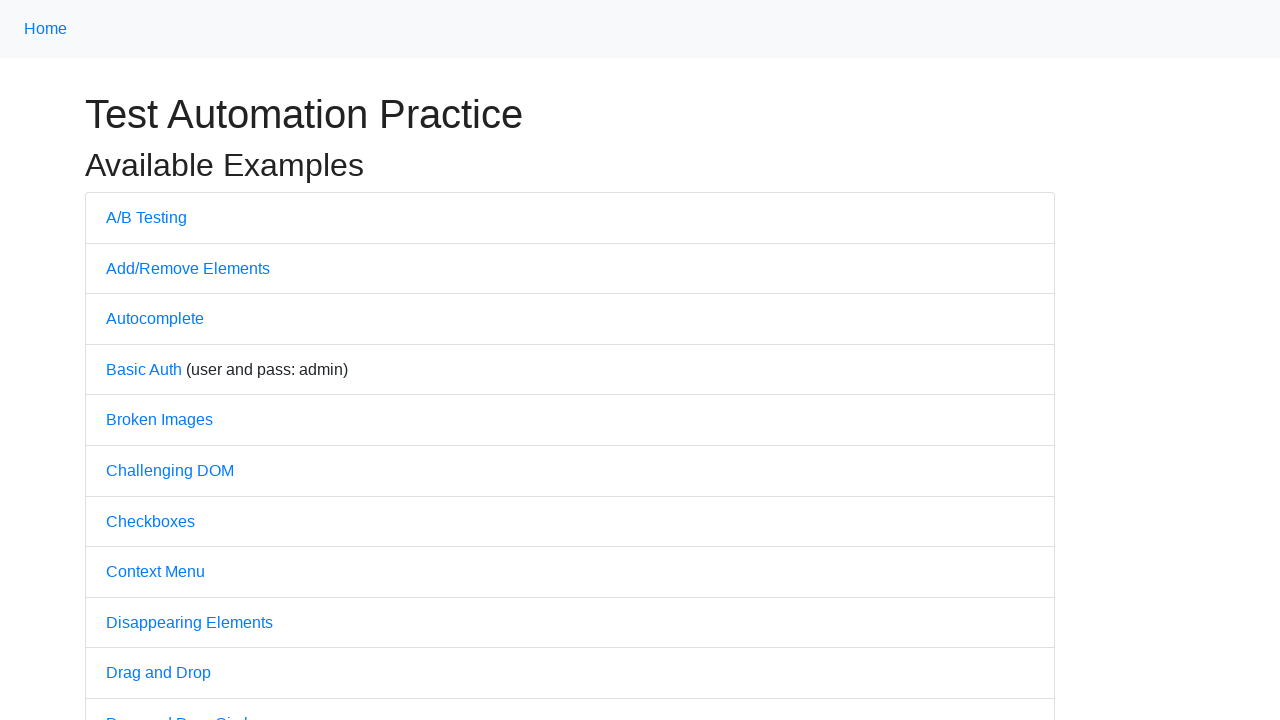

Clicked on Multiple Buttons link at (163, 360) on a:has-text('Multiple')
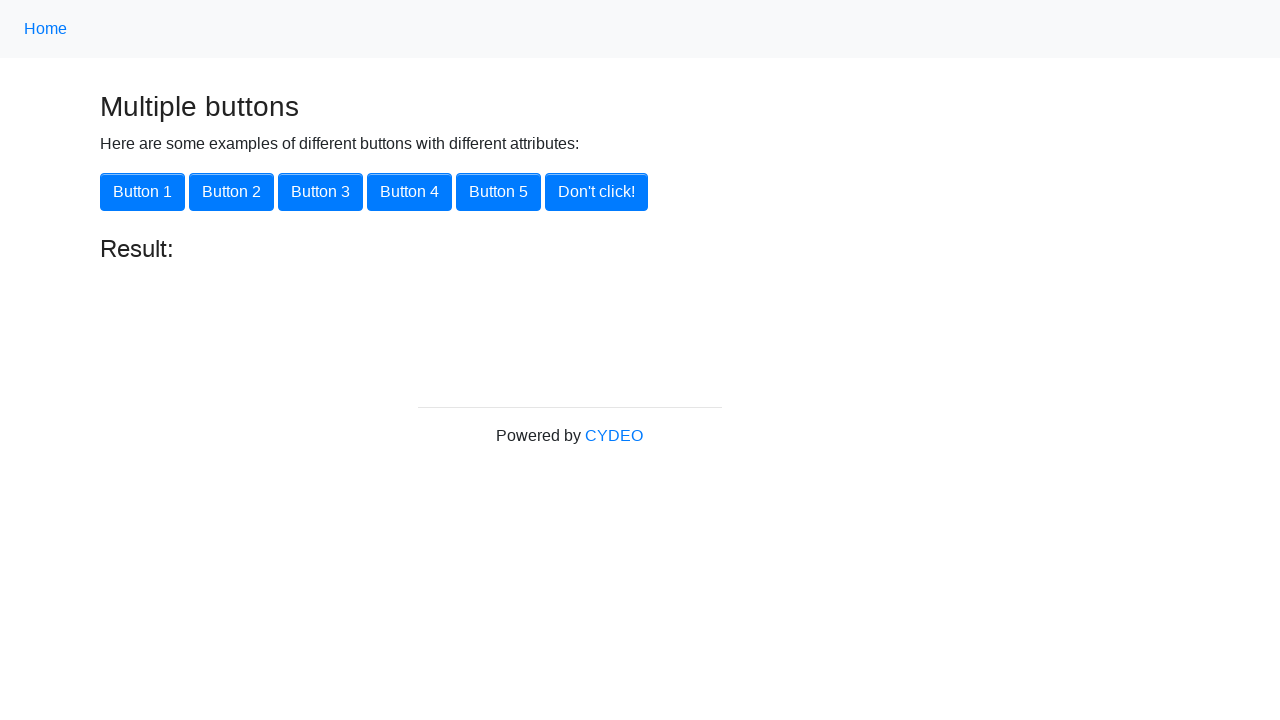

Clicked the 'Don't Click' button at (596, 192) on #disappearing_button
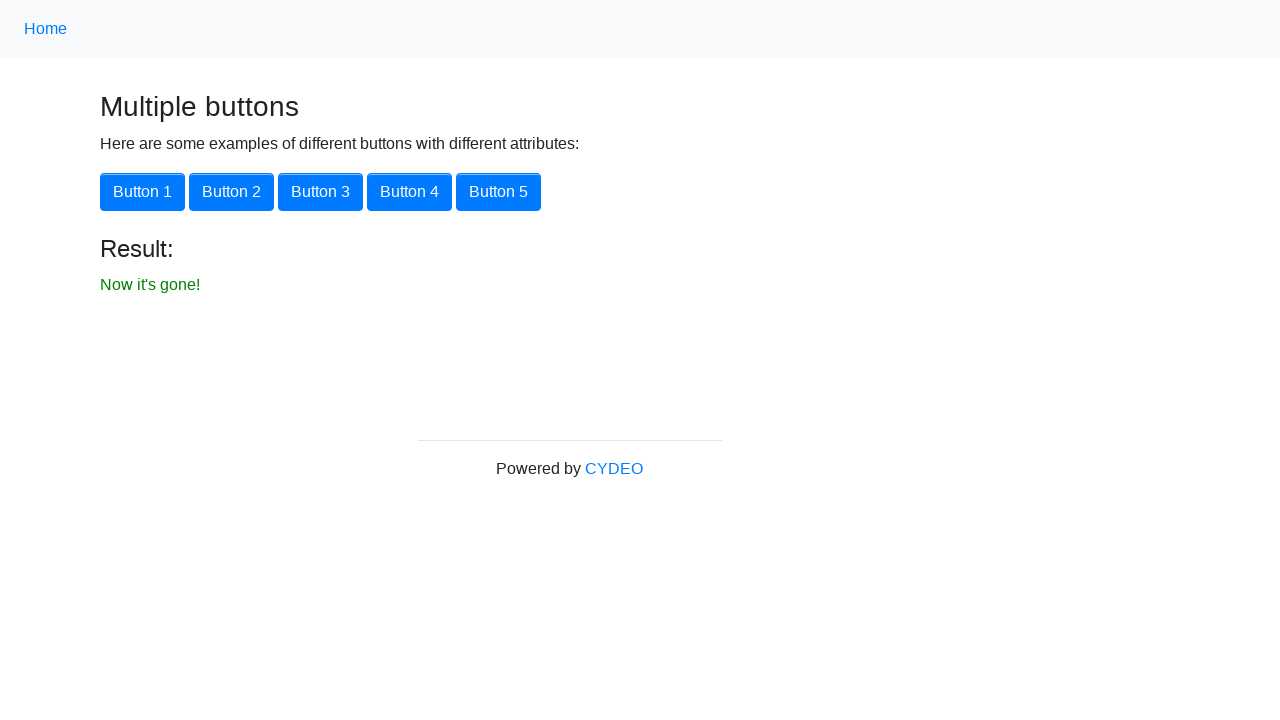

Result message element loaded
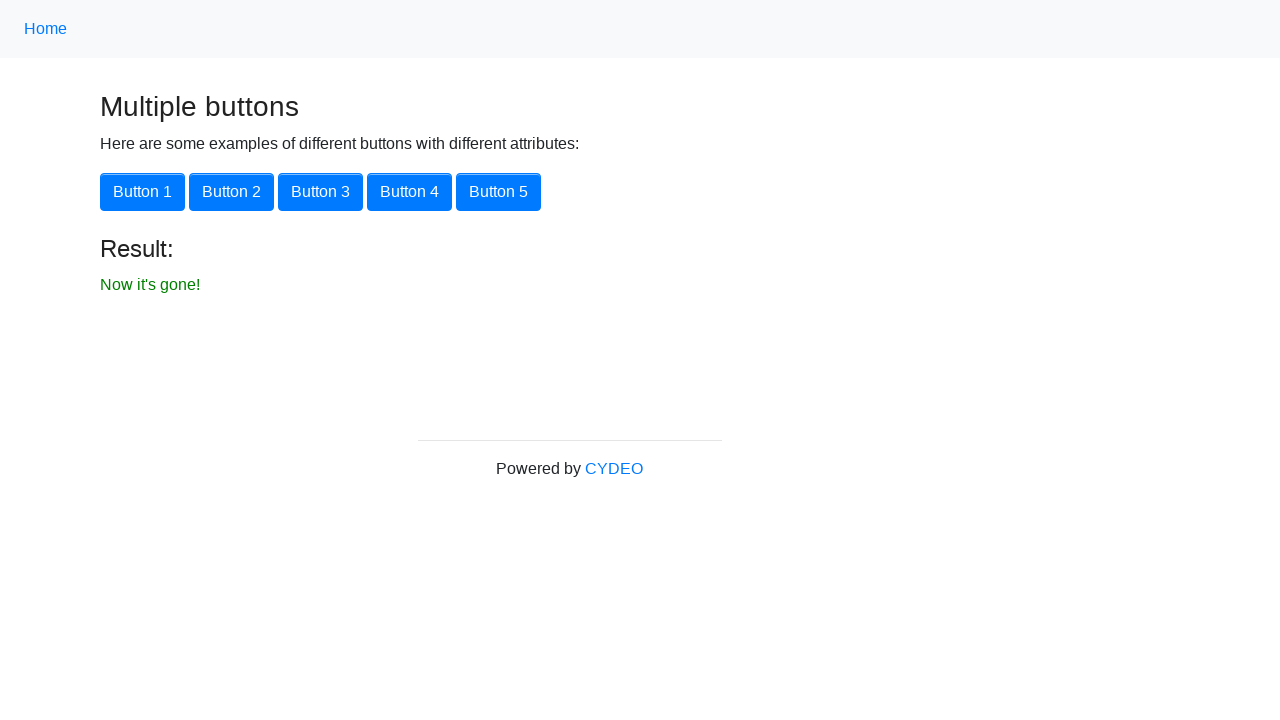

Retrieved result text: 'Now it's gone!'
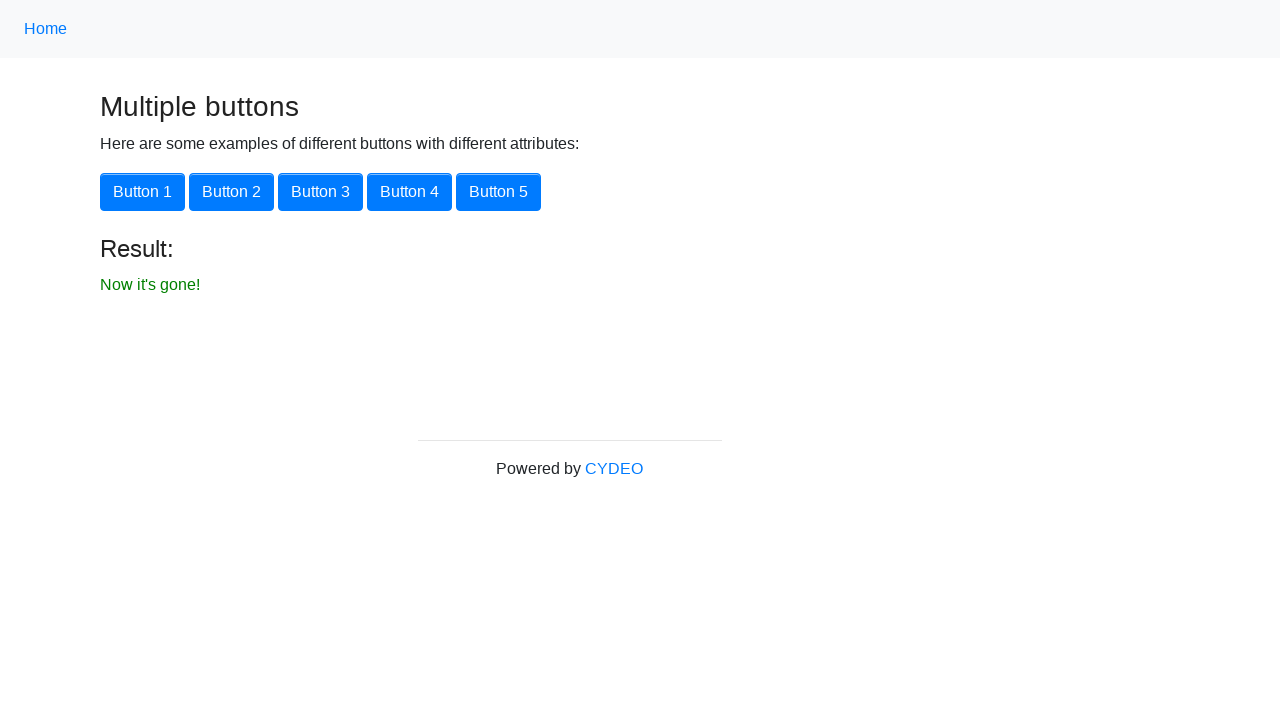

Verified result message shows 'Now it's gone!'
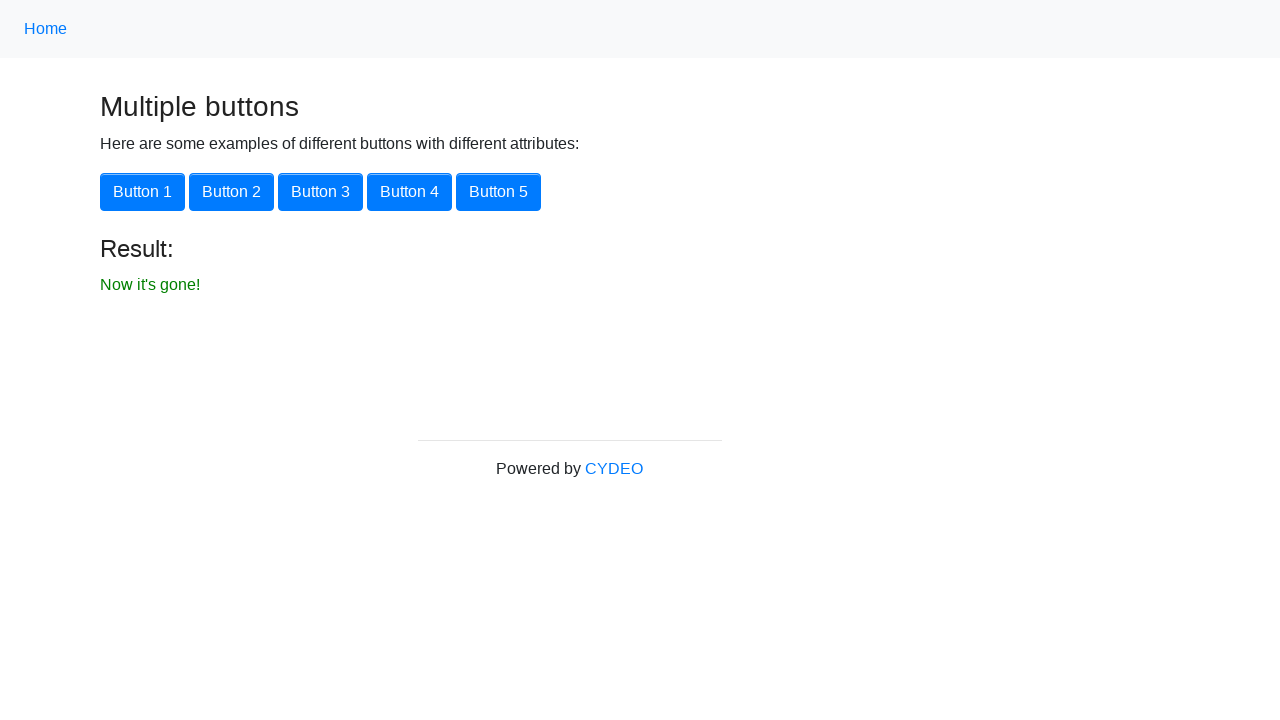

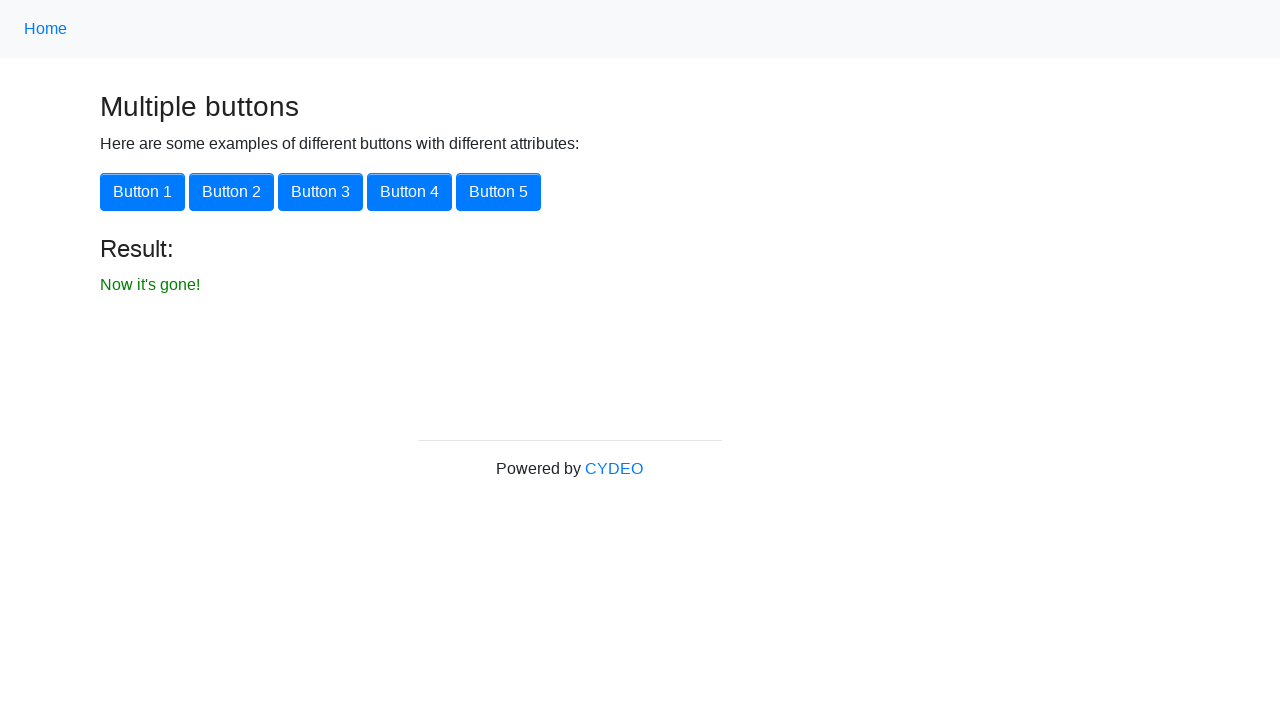